Tests closing a modal window on the exit intent demo page by locating and clicking the close button in the modal footer

Starting URL: https://the-internet.herokuapp.com/exit_intent

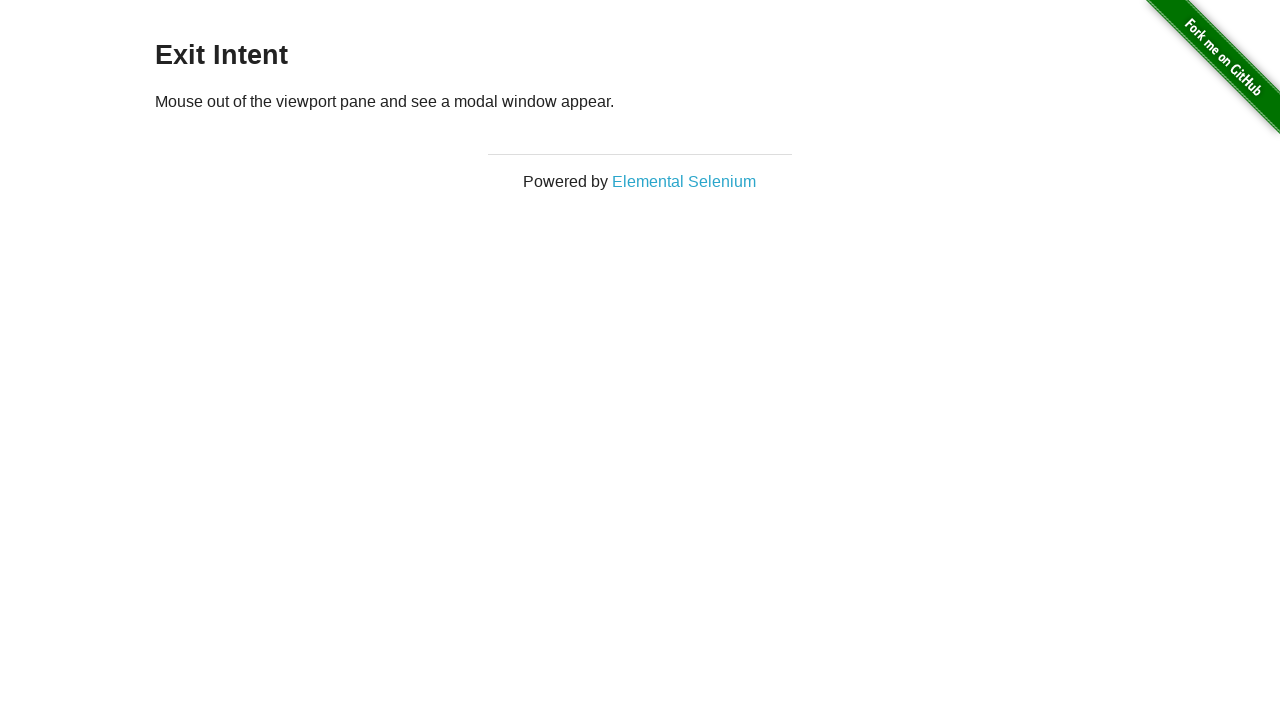

Moved mouse to position (100, 0) to prepare for exit intent trigger at (100, 0)
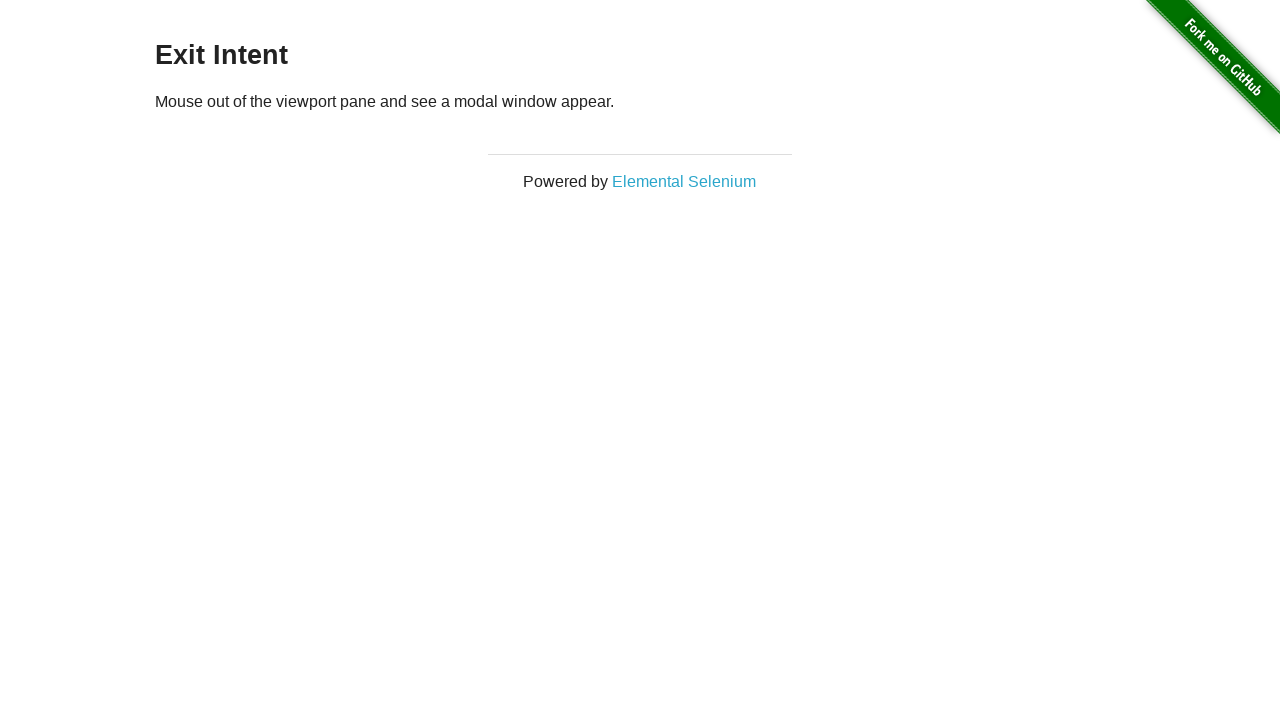

Waited 500ms for page to respond
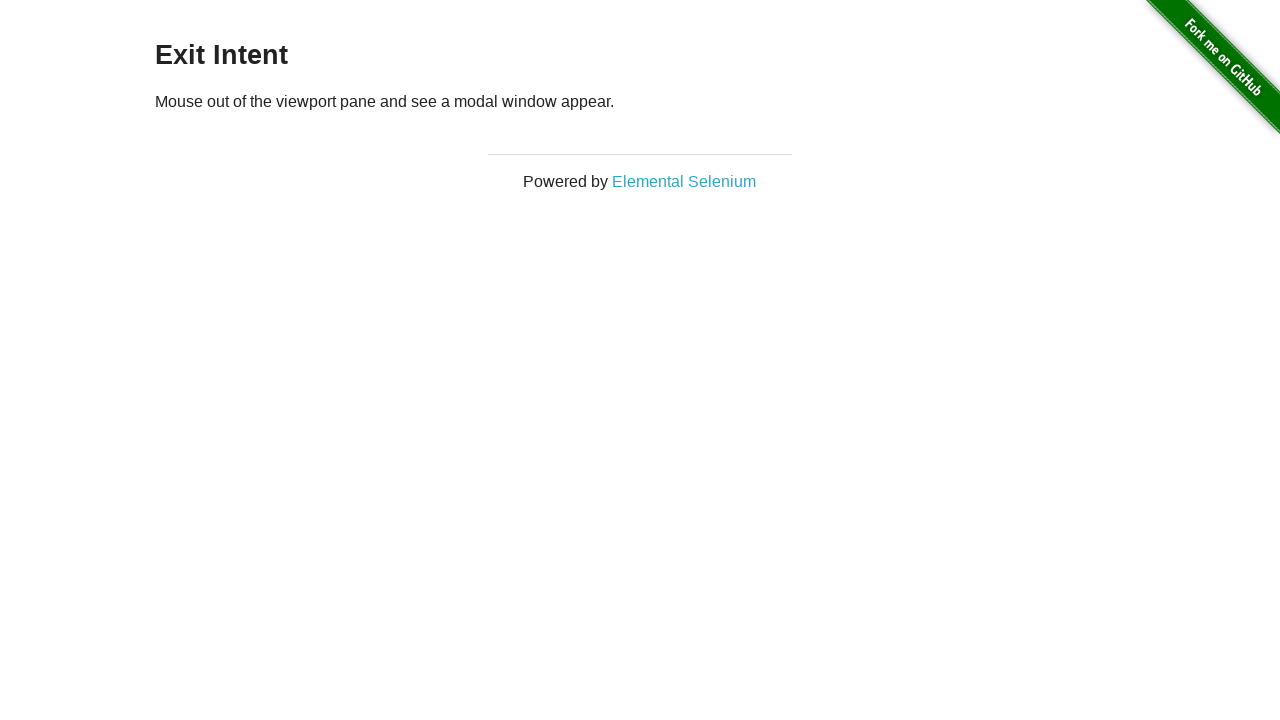

Moved mouse outside the top of the viewport to trigger exit intent modal at (100, -10)
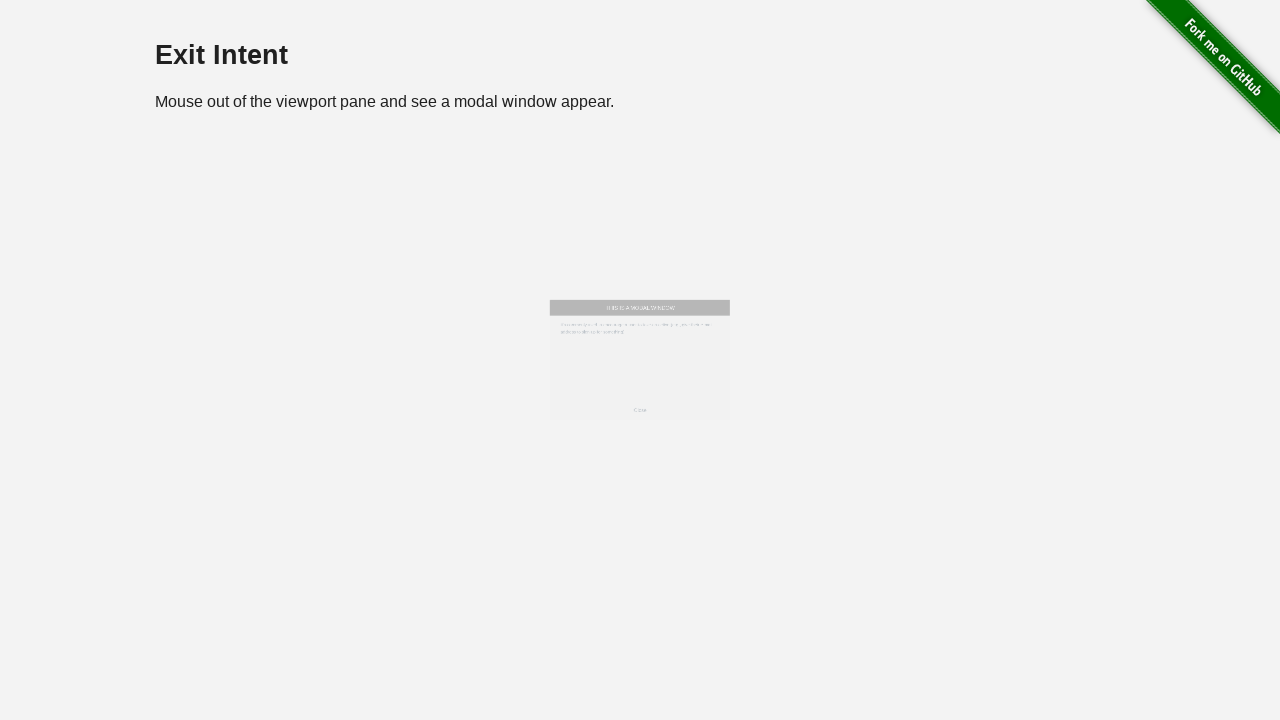

Exit intent modal appeared on screen
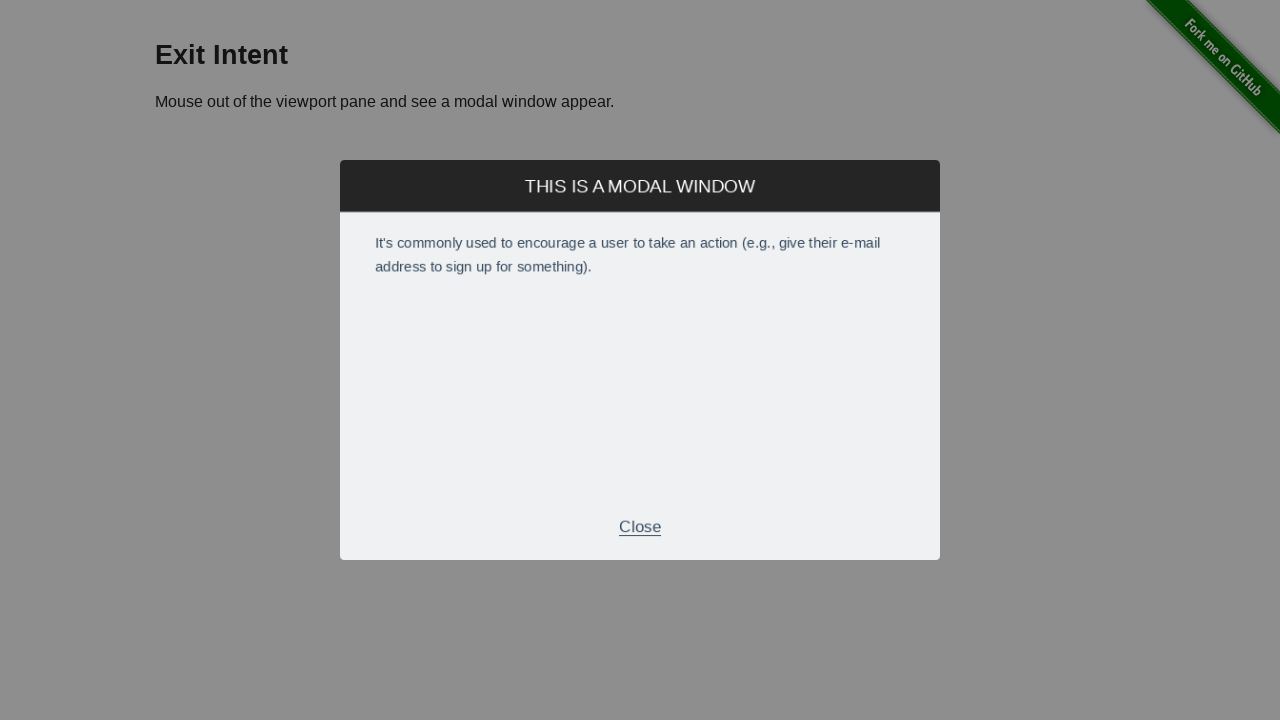

Clicked the close button in the modal footer at (640, 527) on .modal .modal-footer p
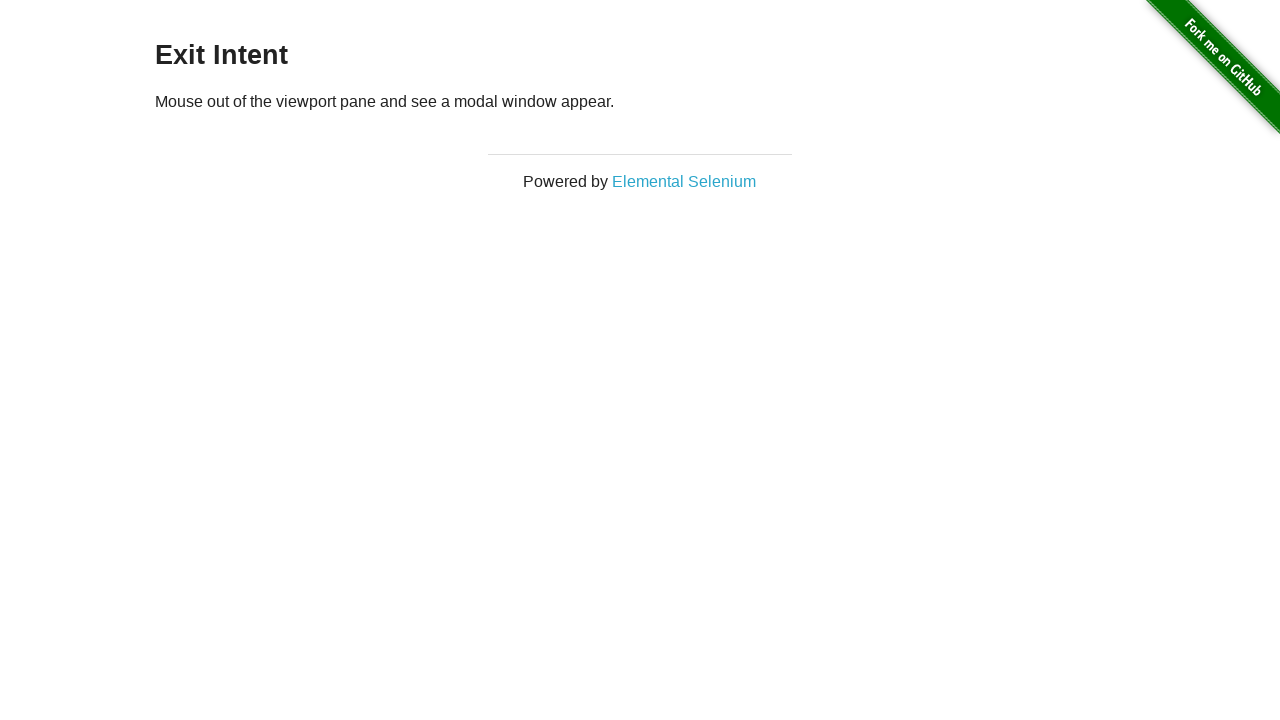

Modal successfully closed and is no longer visible
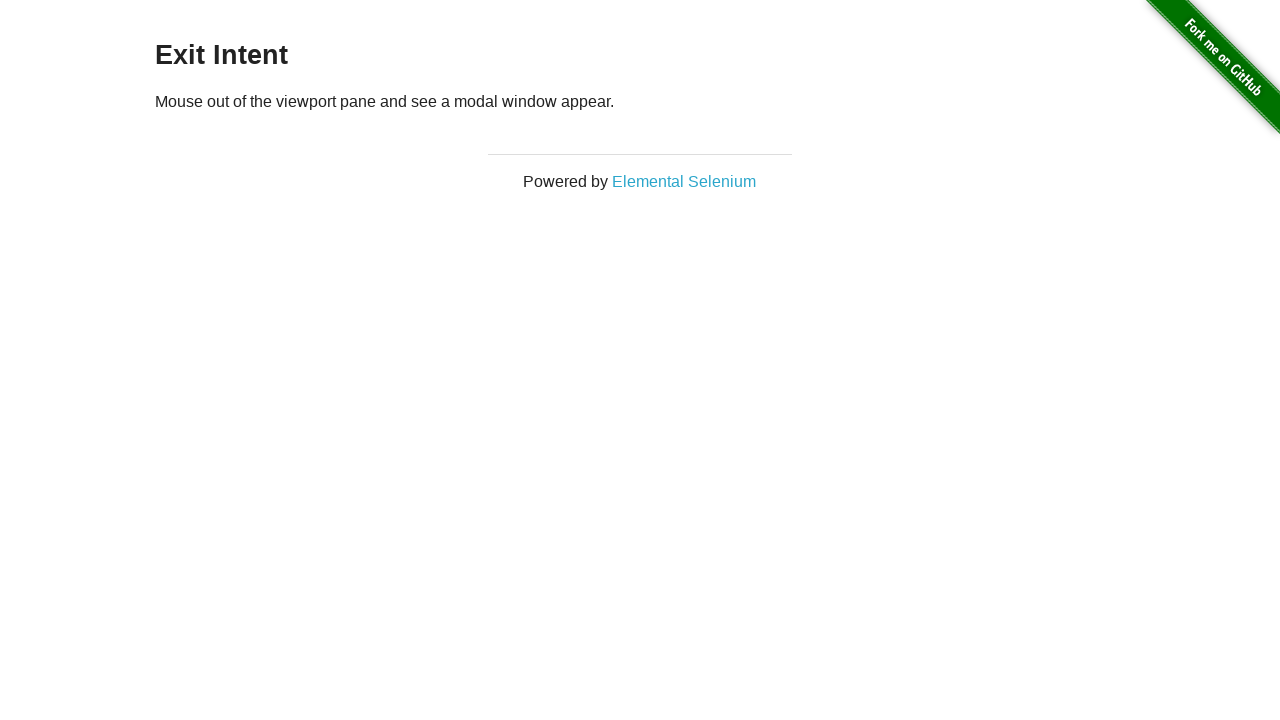

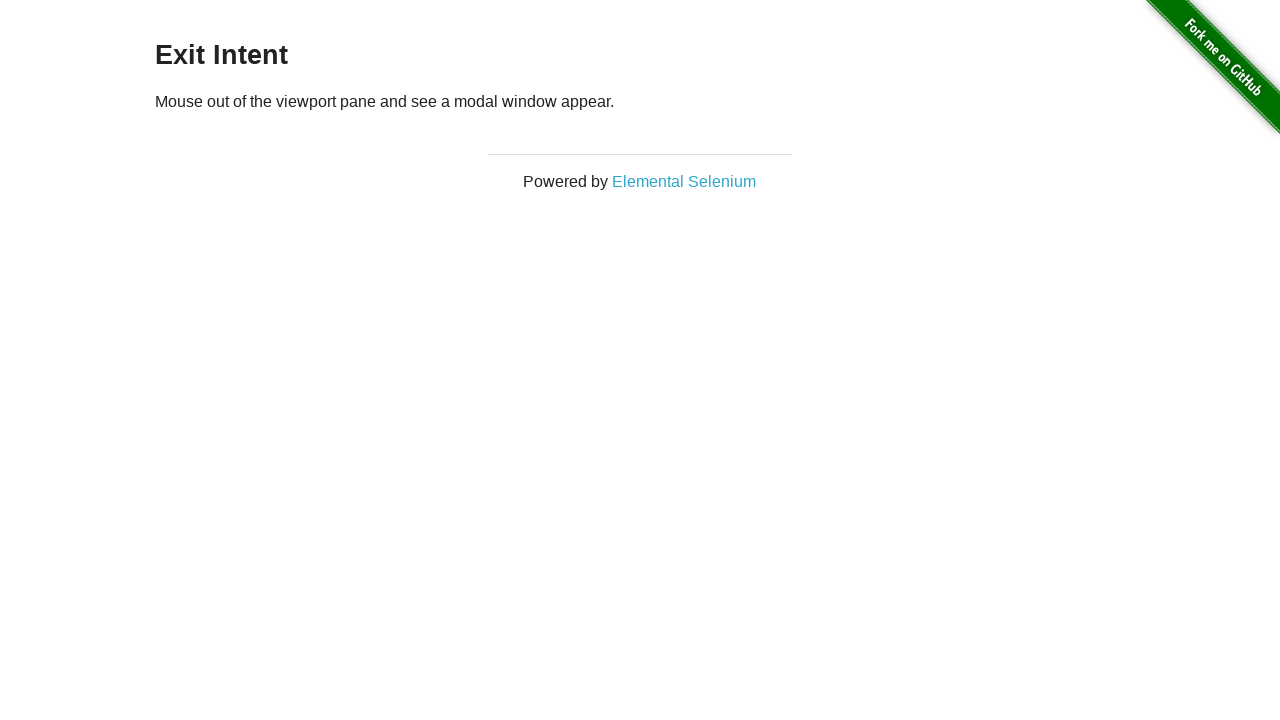